Navigates to the world clock page and verifies that the time table is loaded and accessible by checking for table cells

Starting URL: https://www.timeanddate.com/worldclock/

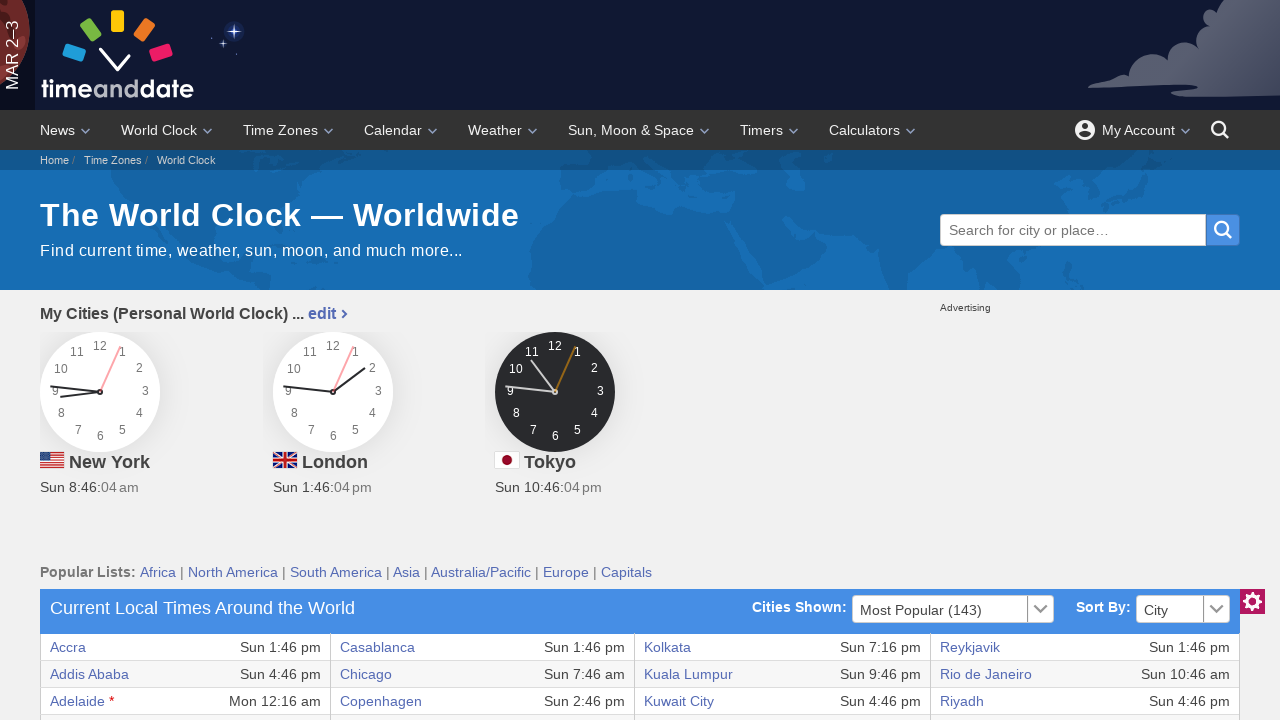

World clock table loaded - table rows found in DOM
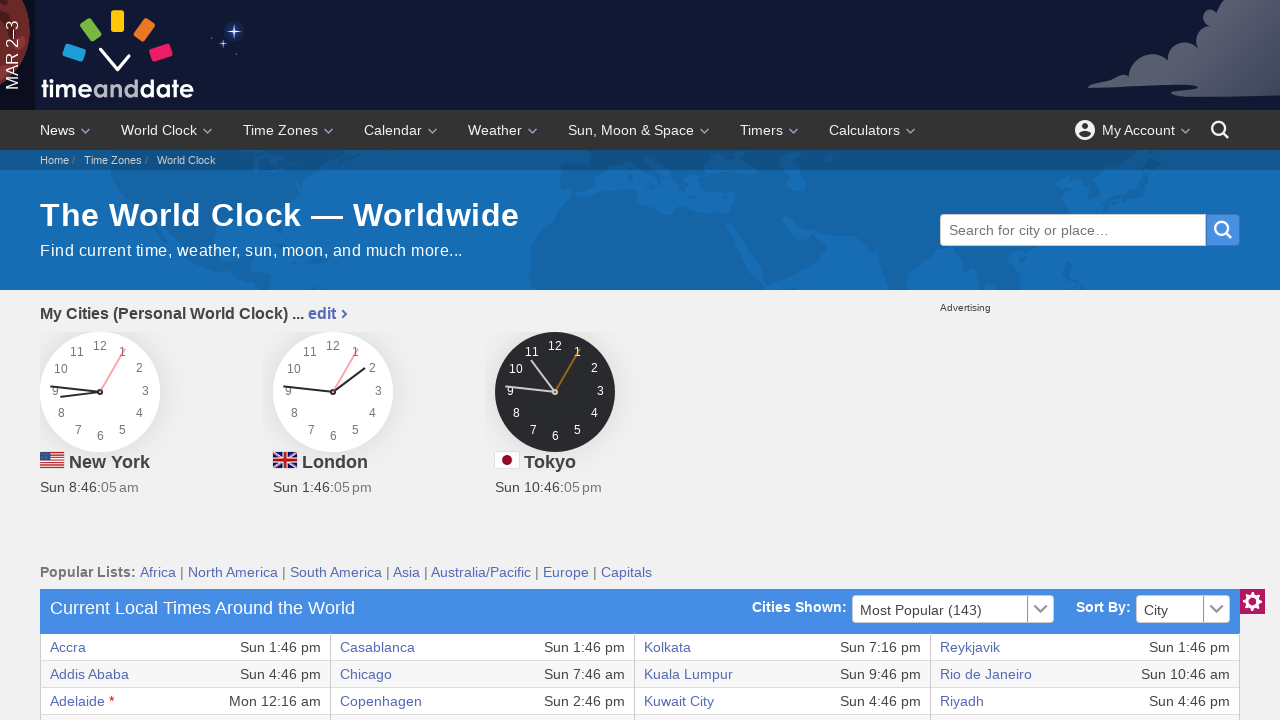

First row of table verified - first cell element found
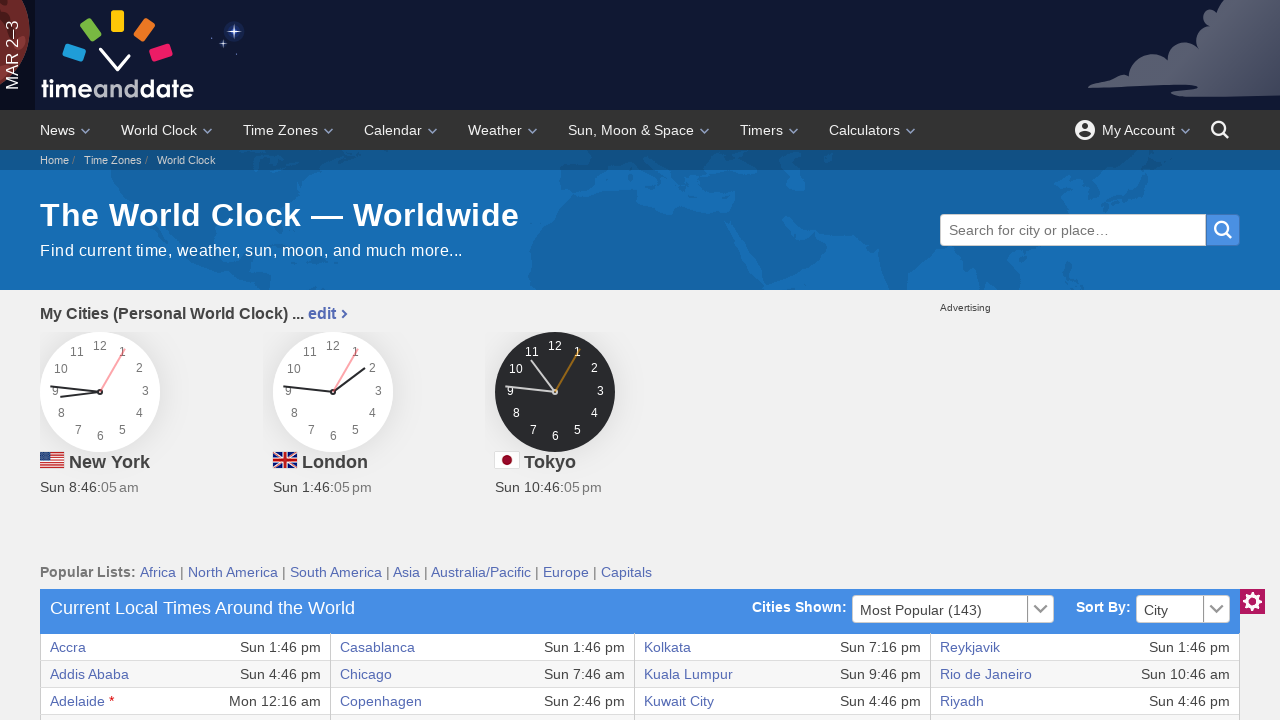

Located first cell in world clock table
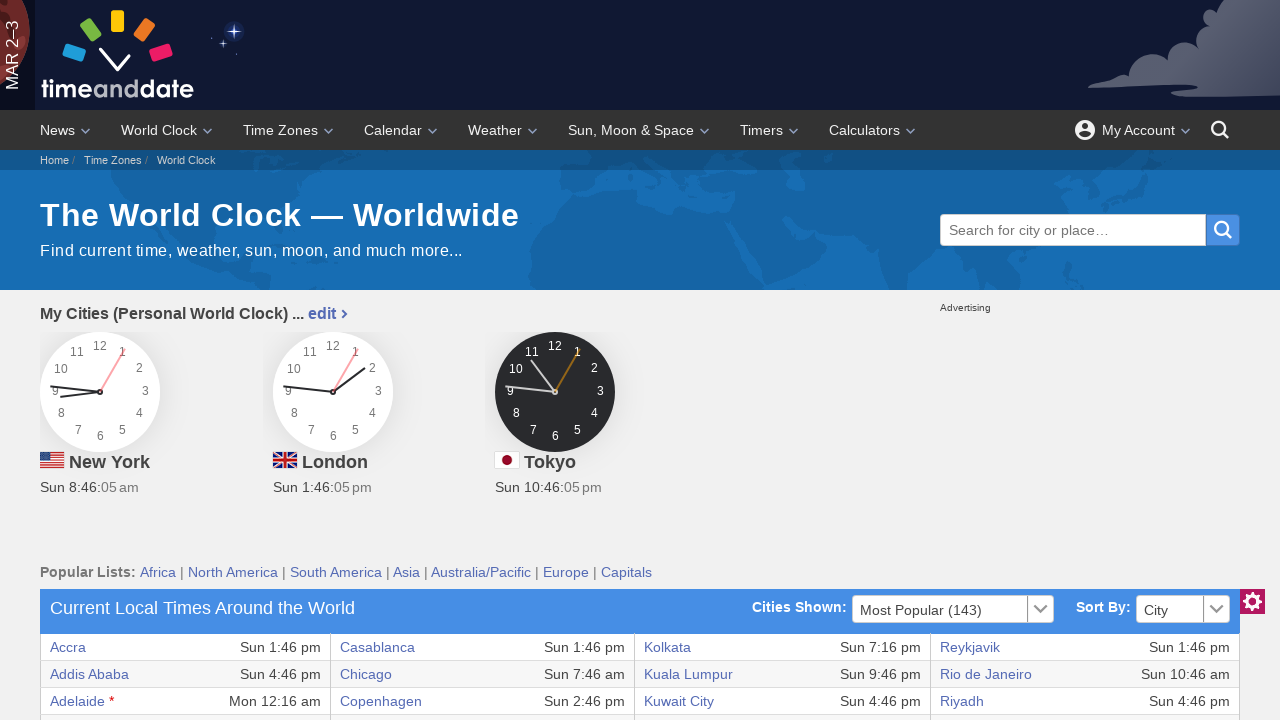

First cell verified as visible - time table is accessible
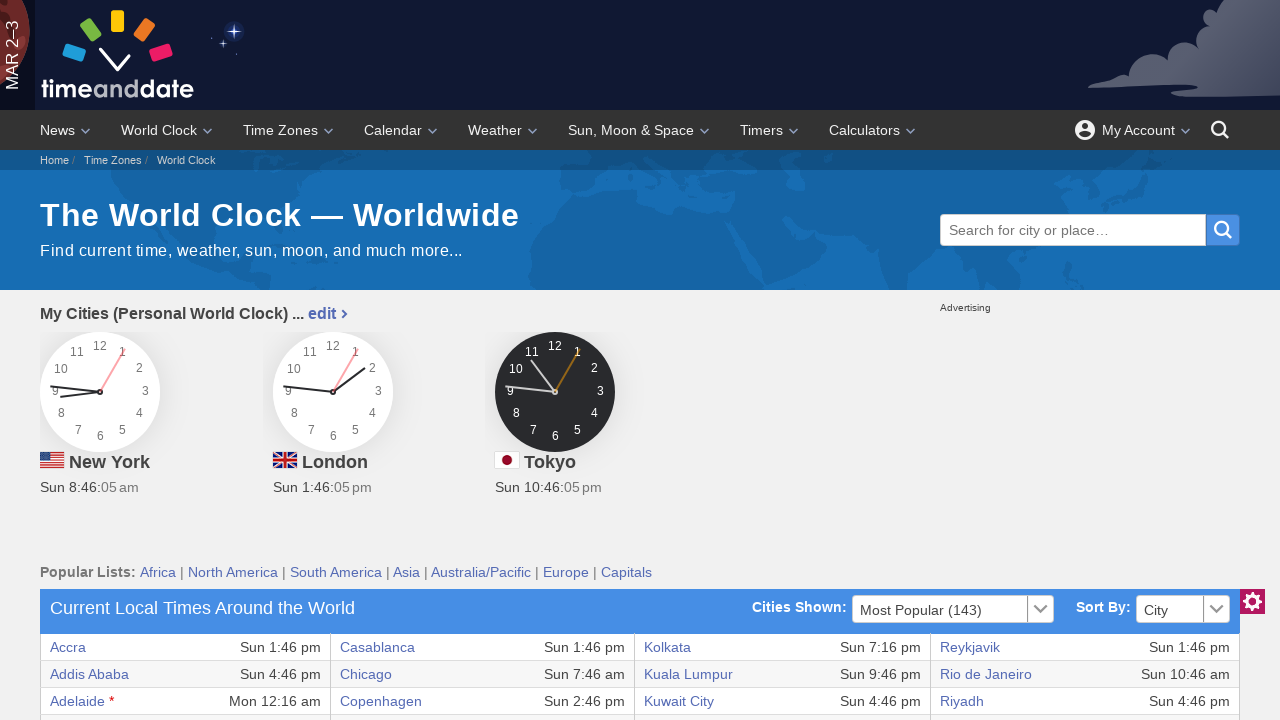

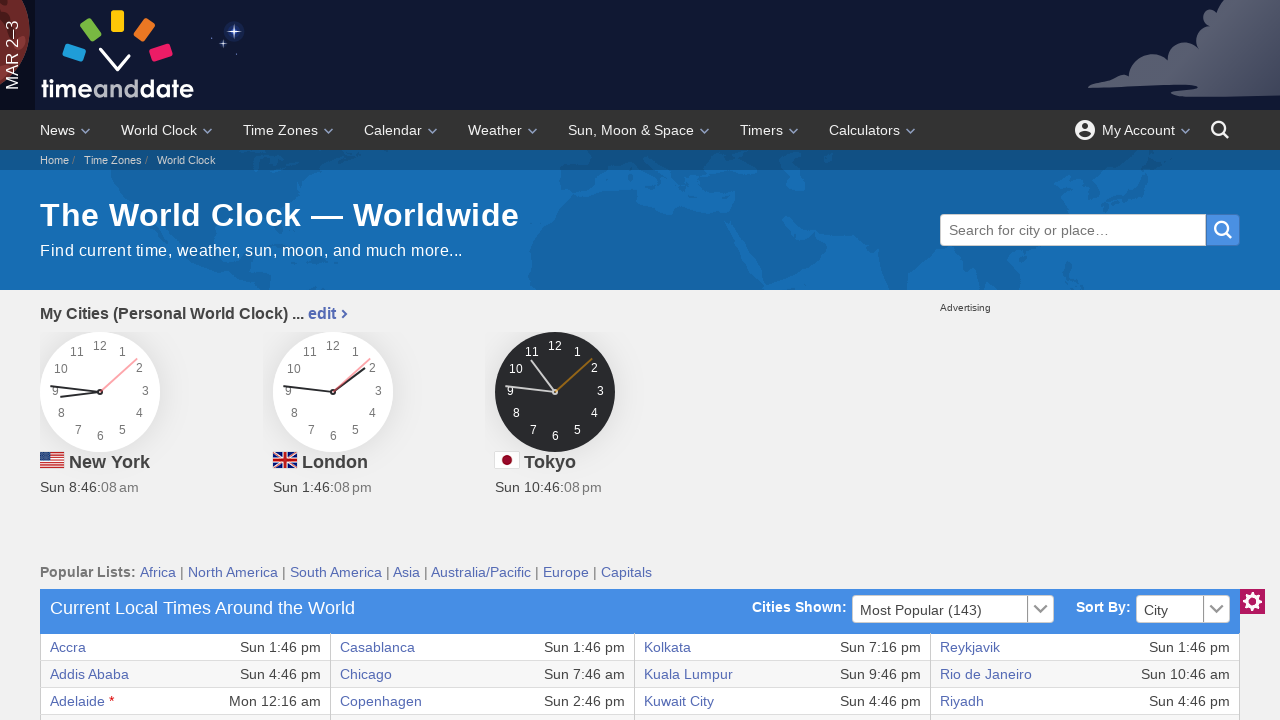